Tests mouse actions including double-click, right-click, and drag-and-drop on interactive elements

Starting URL: https://techglobal-training.com/frontend

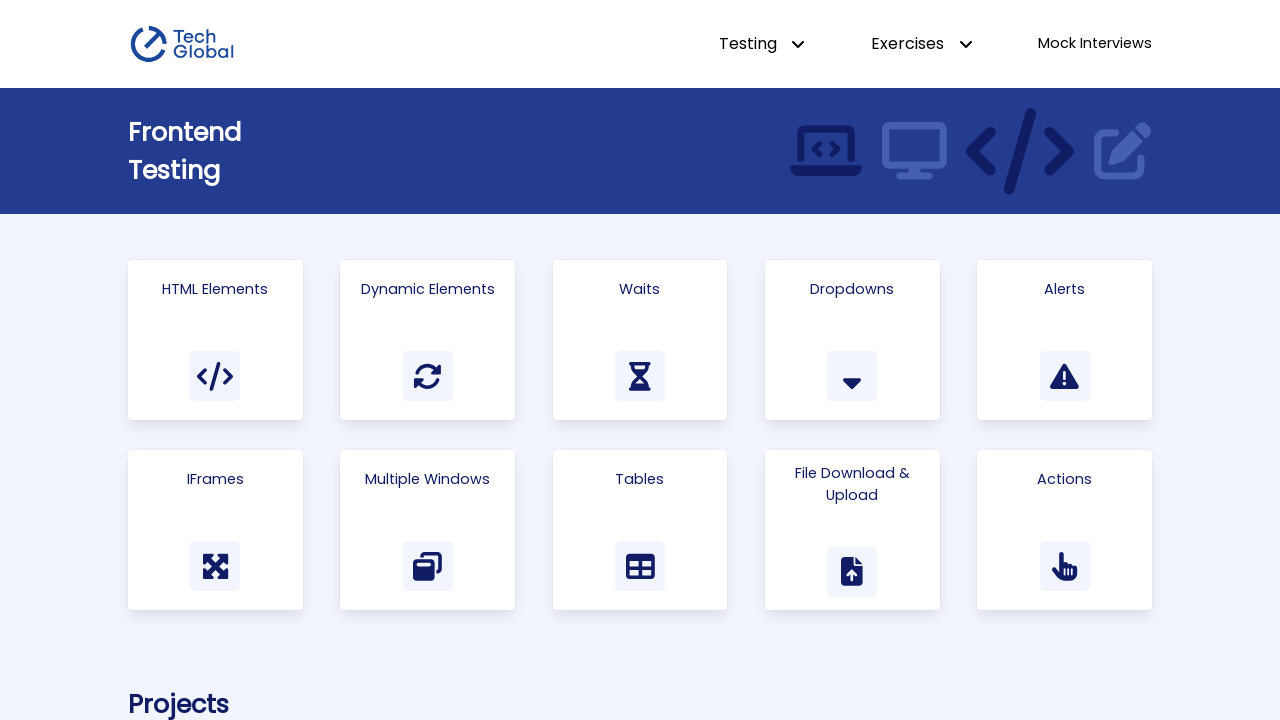

Clicked 'Actions' link to navigate to actions page at (1065, 530) on a:has-text('Actions')
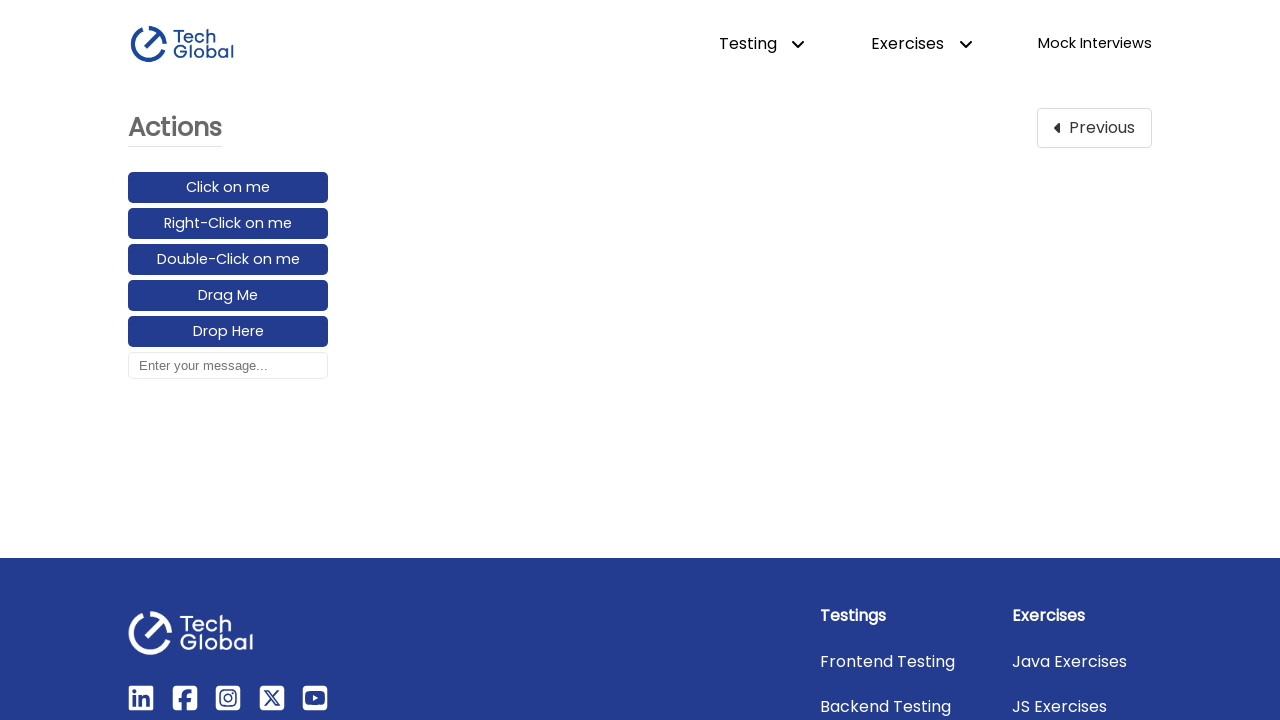

Double-clicked the double-click element at (228, 260) on #double-click
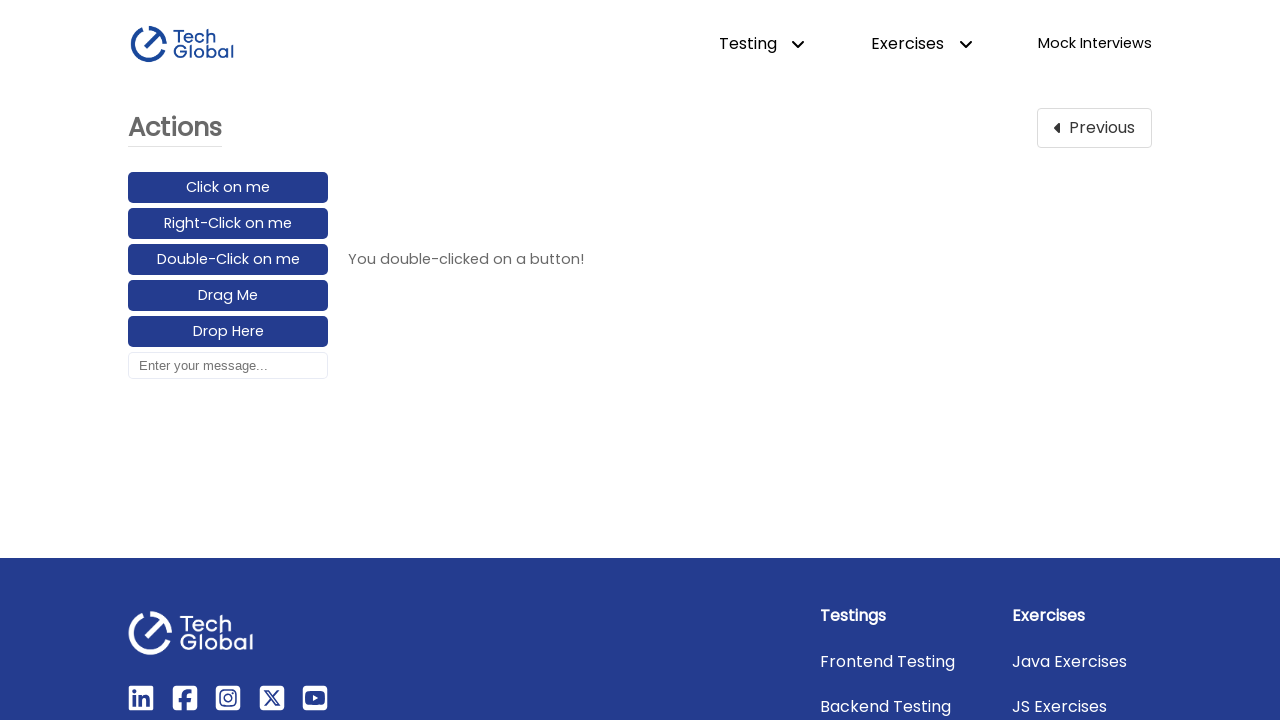

Right-clicked the right-click element at (228, 224) on #right-click
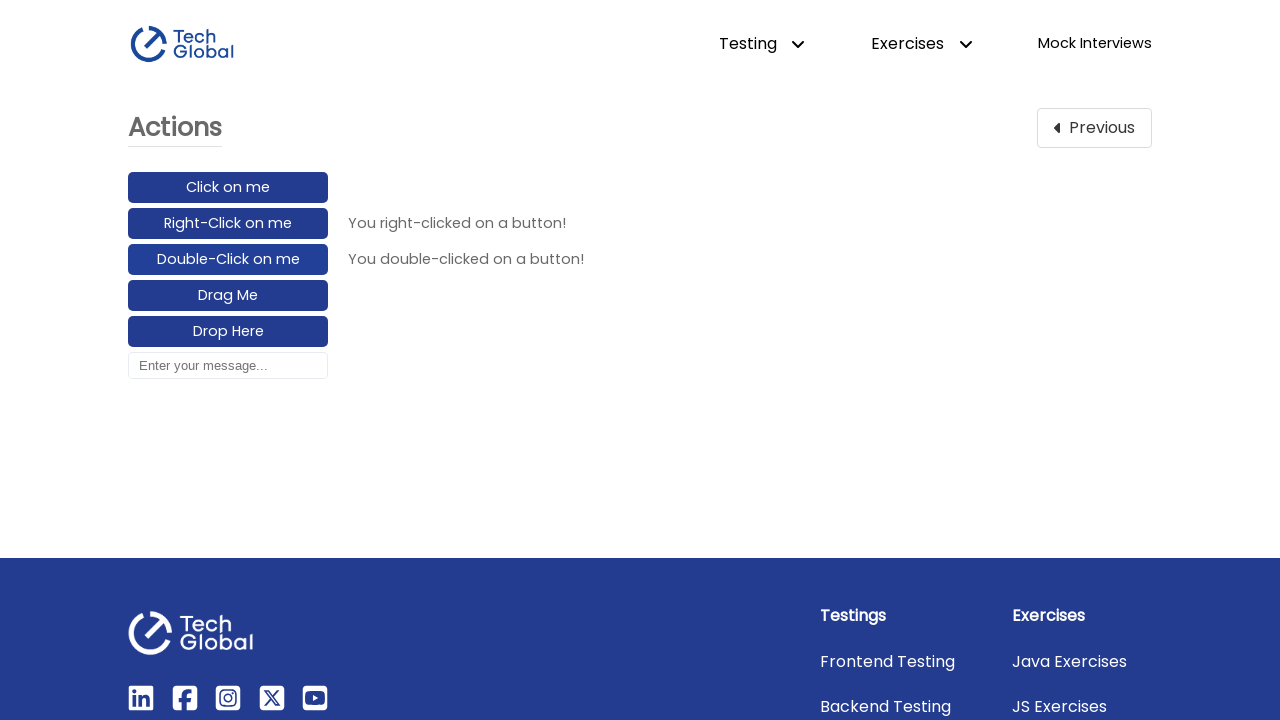

Dragged drag_element and dropped it on drop_element at (228, 332)
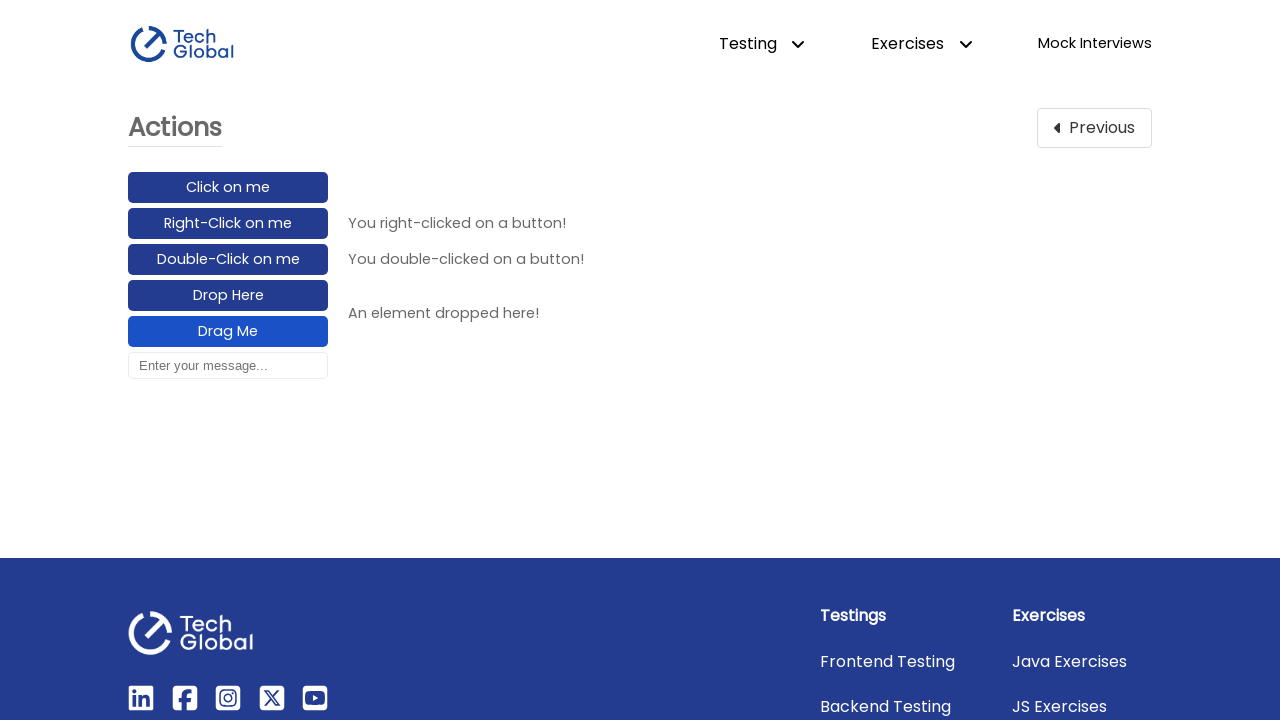

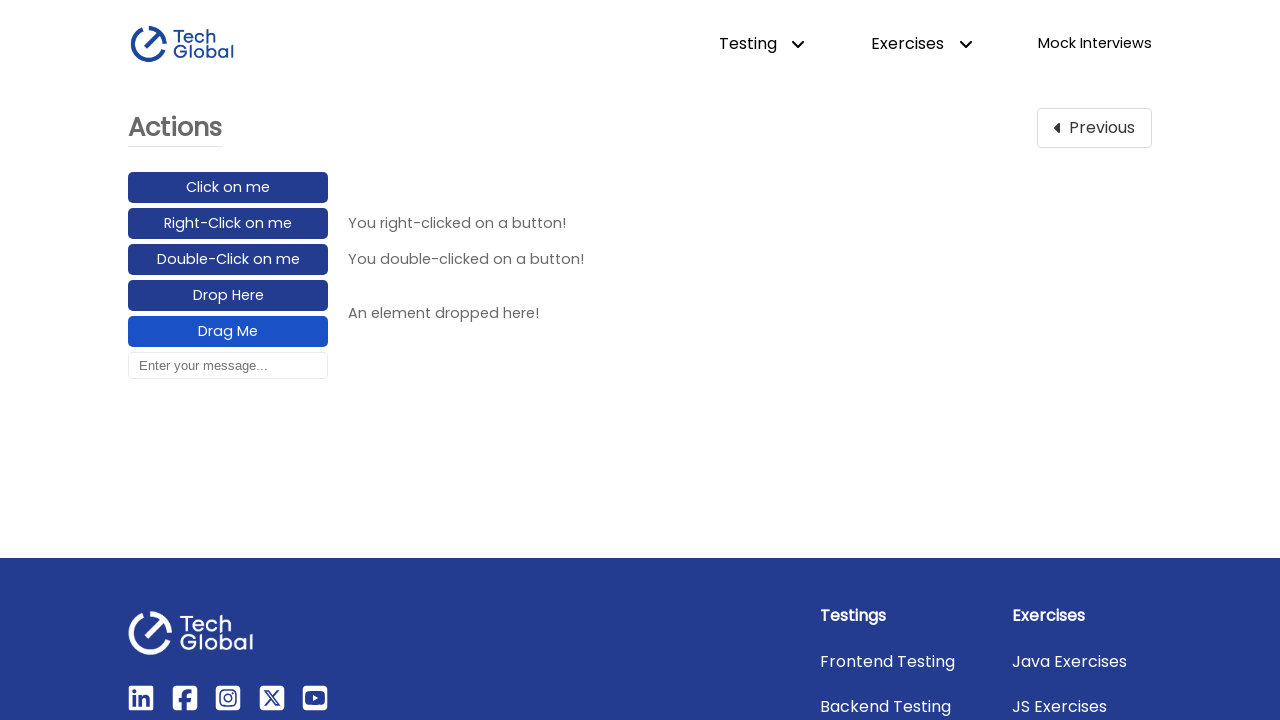